Tests form submission on a data types practice page by filling out all fields except zip code, submitting the form, and verifying that the zip code field shows an error (red) while other fields show success (green).

Starting URL: https://bonigarcia.dev/selenium-webdriver-java/data-types.html

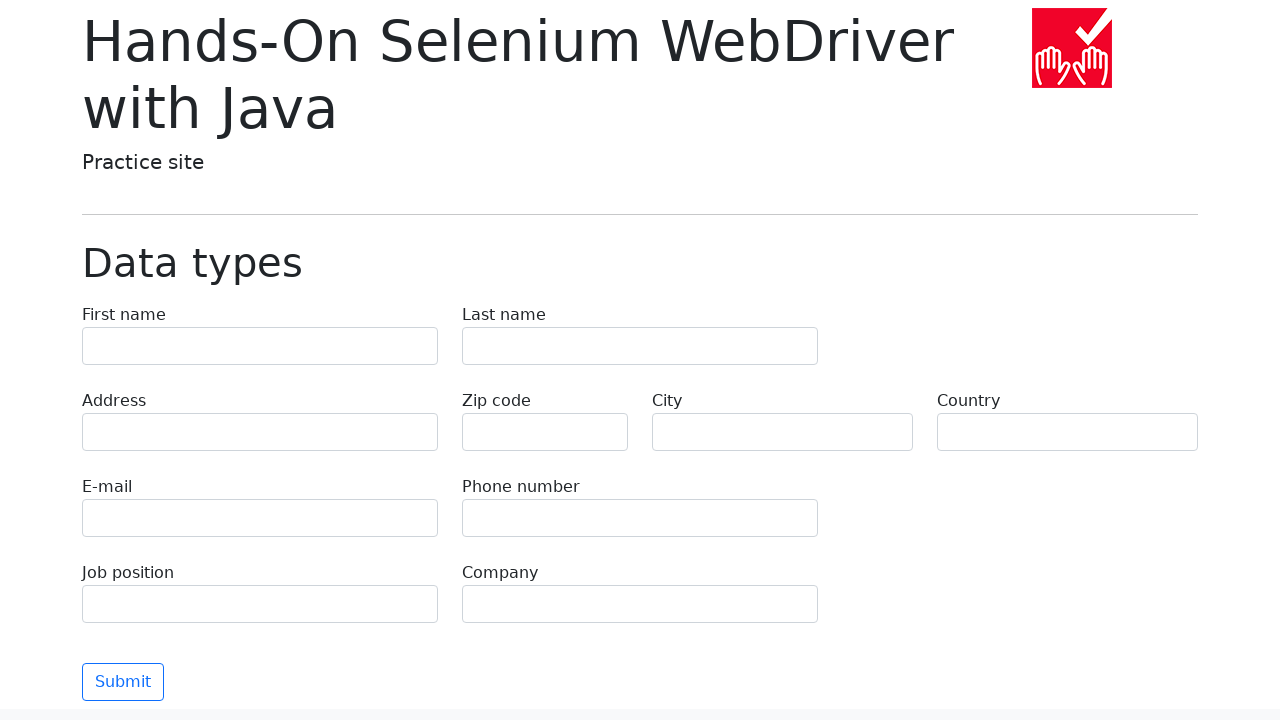

Waited for first-name input field to load
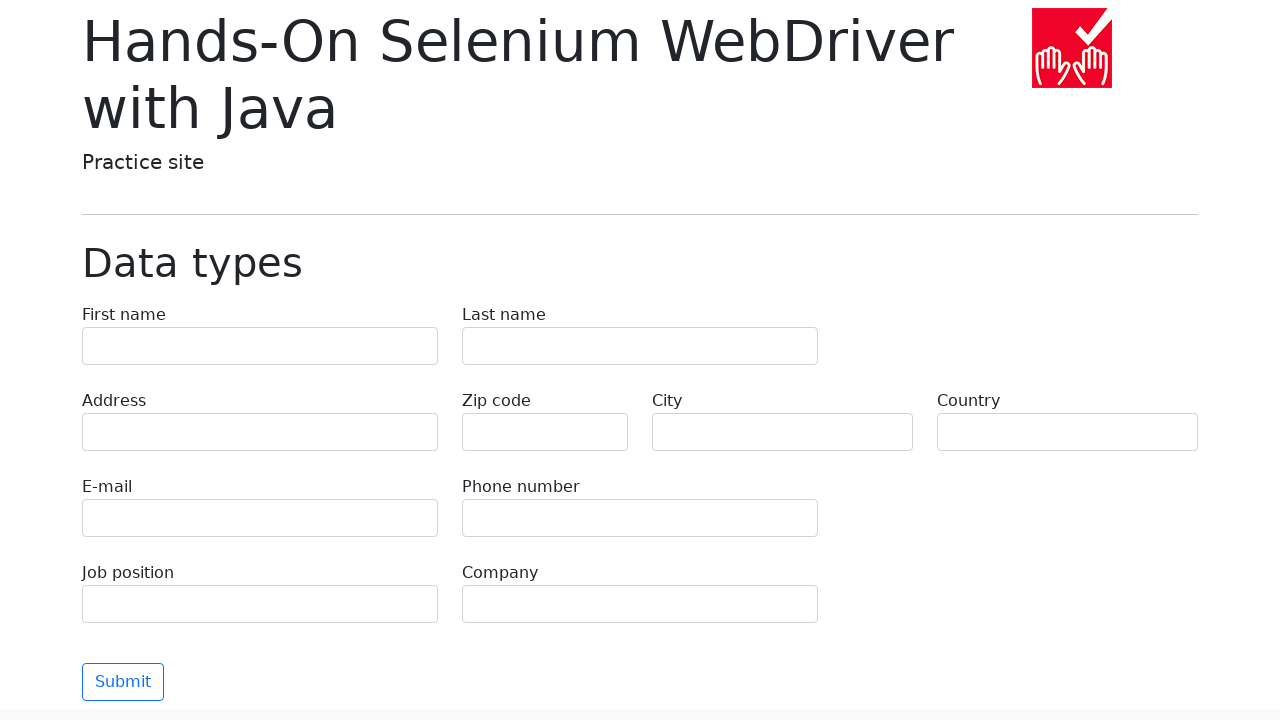

Filled first name field with 'Иван' on input[name='first-name']
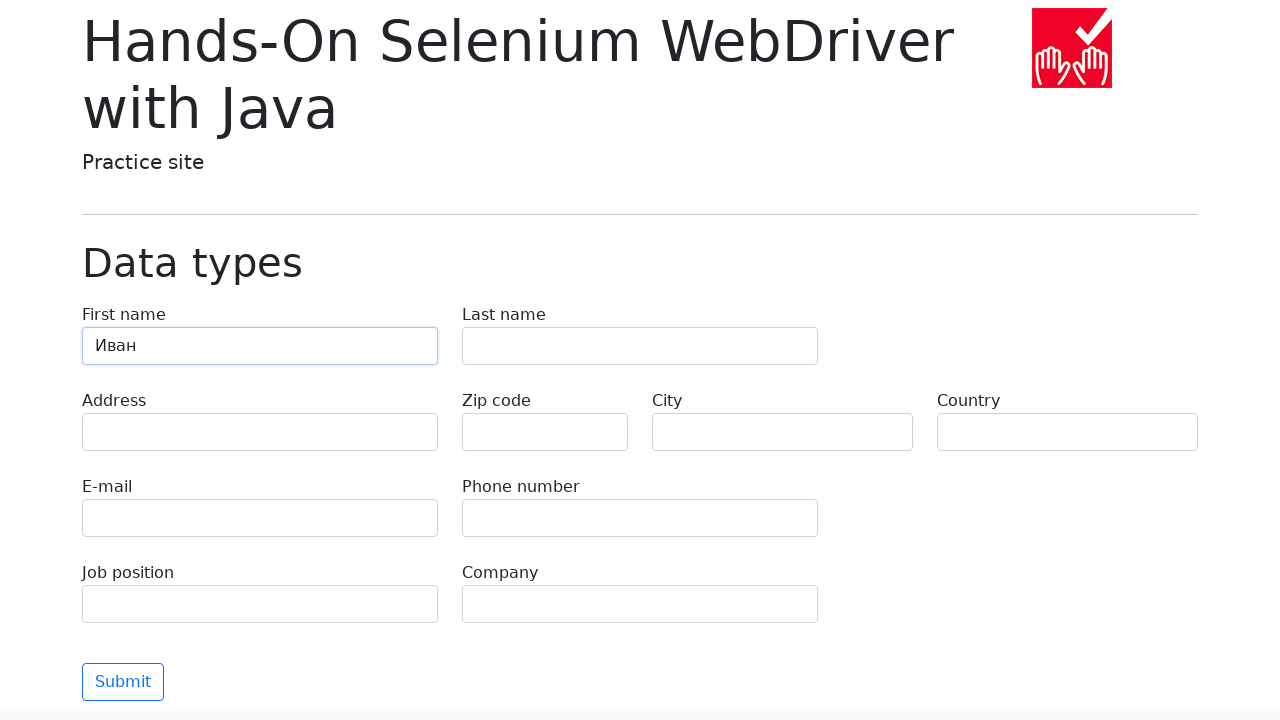

Filled last name field with 'Петров' on input[name='last-name']
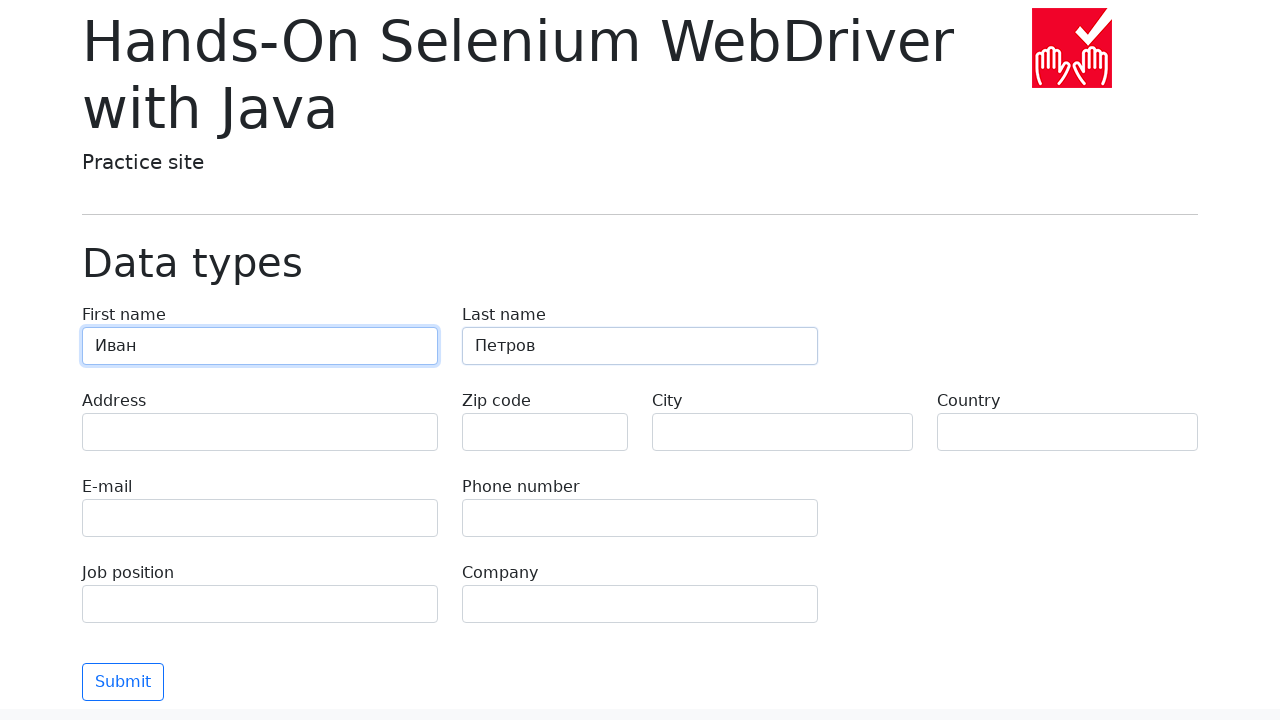

Filled address field with 'Ленина, 55-3' on input[name='address']
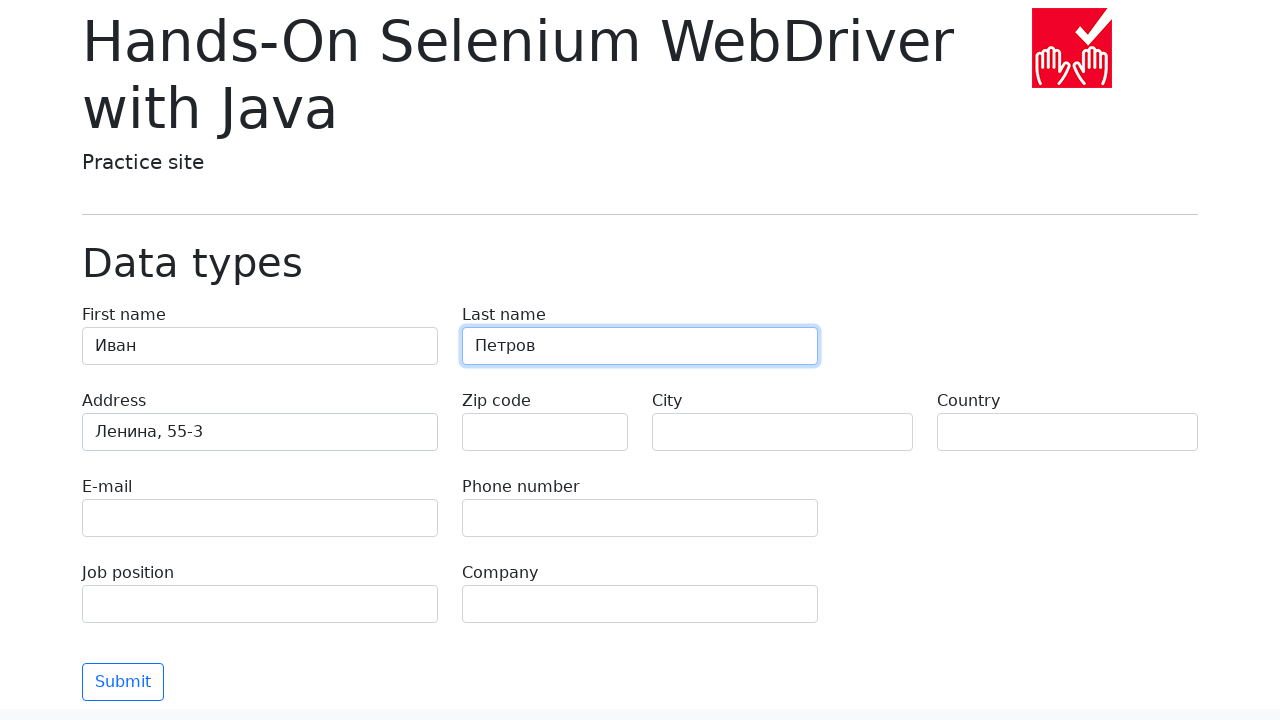

Waited for e-mail input field to load
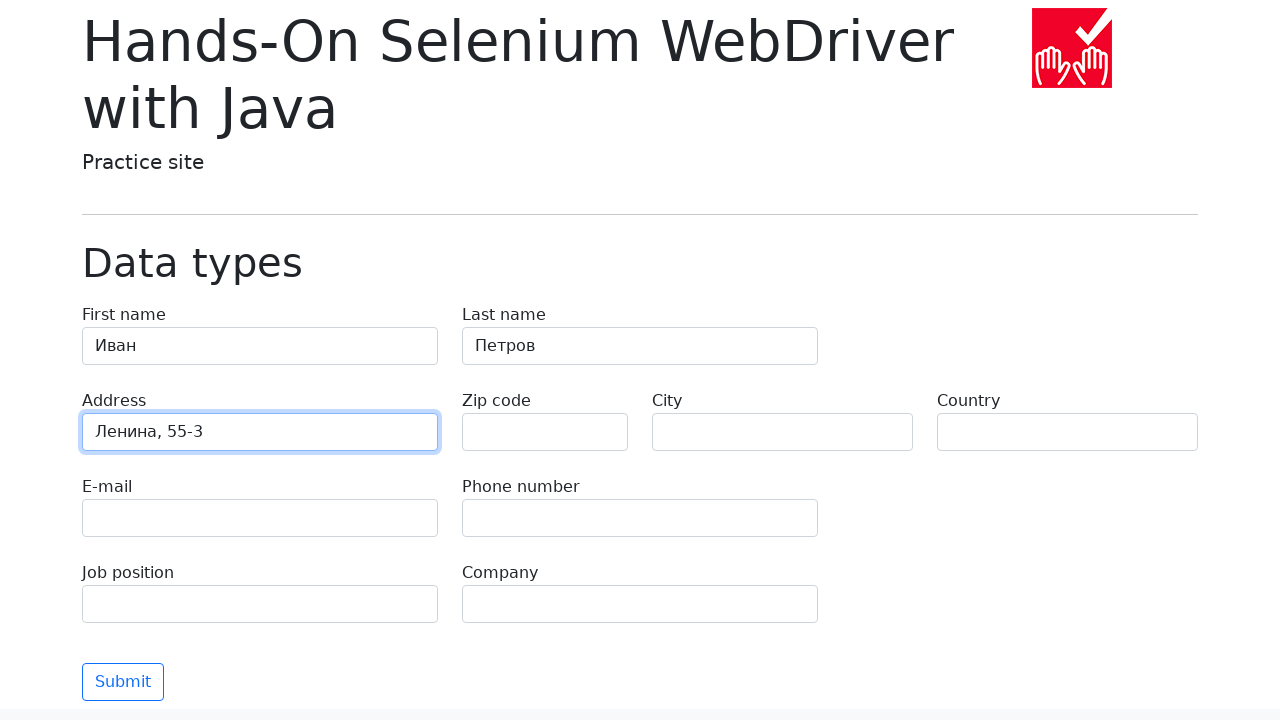

Filled e-mail field with 'test@skypro.com' on input[name='e-mail']
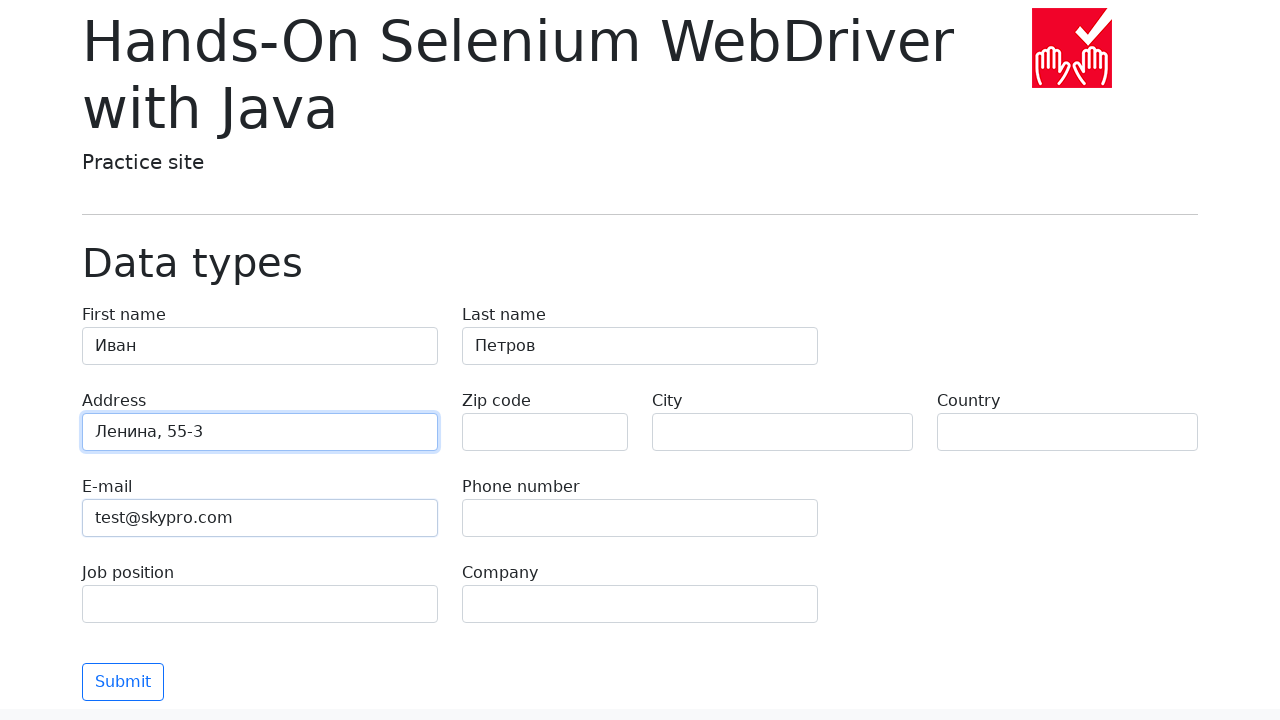

Filled phone field with '+7985899998787' on input[name='phone']
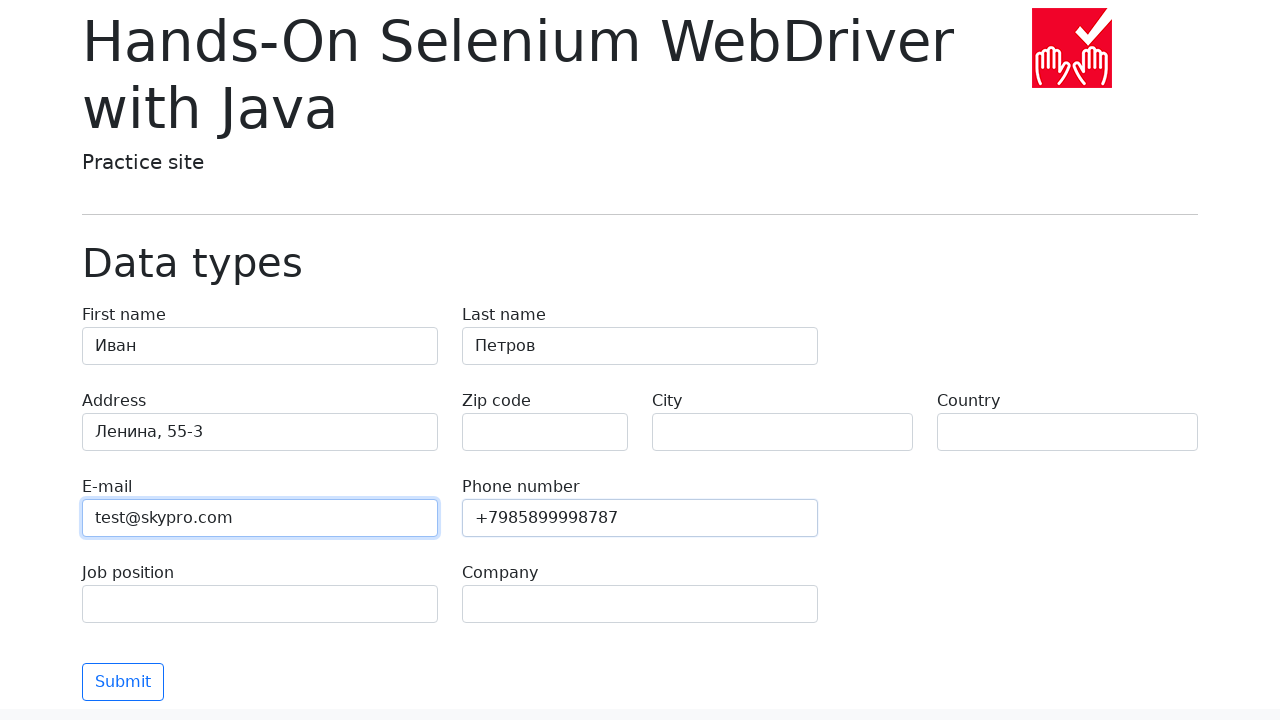

Waited for zip-code input field to load
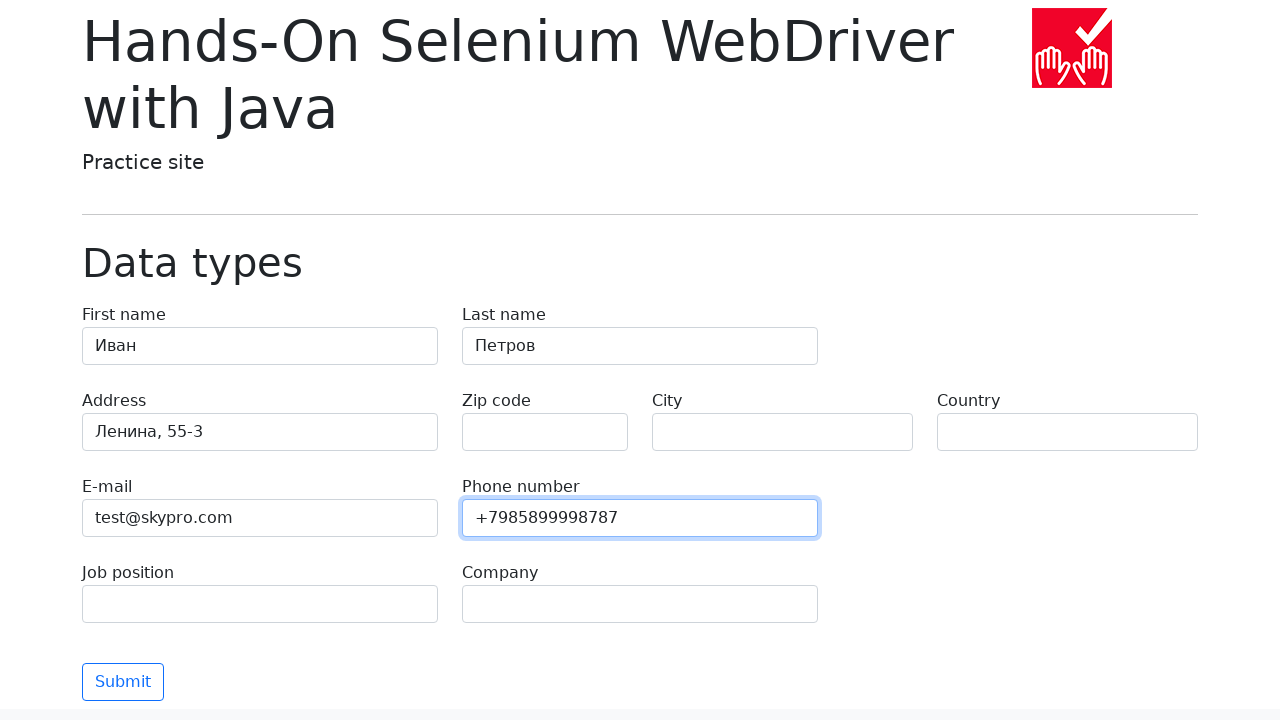

Left zip-code field empty (intentionally blank for error validation) on input[name='zip-code']
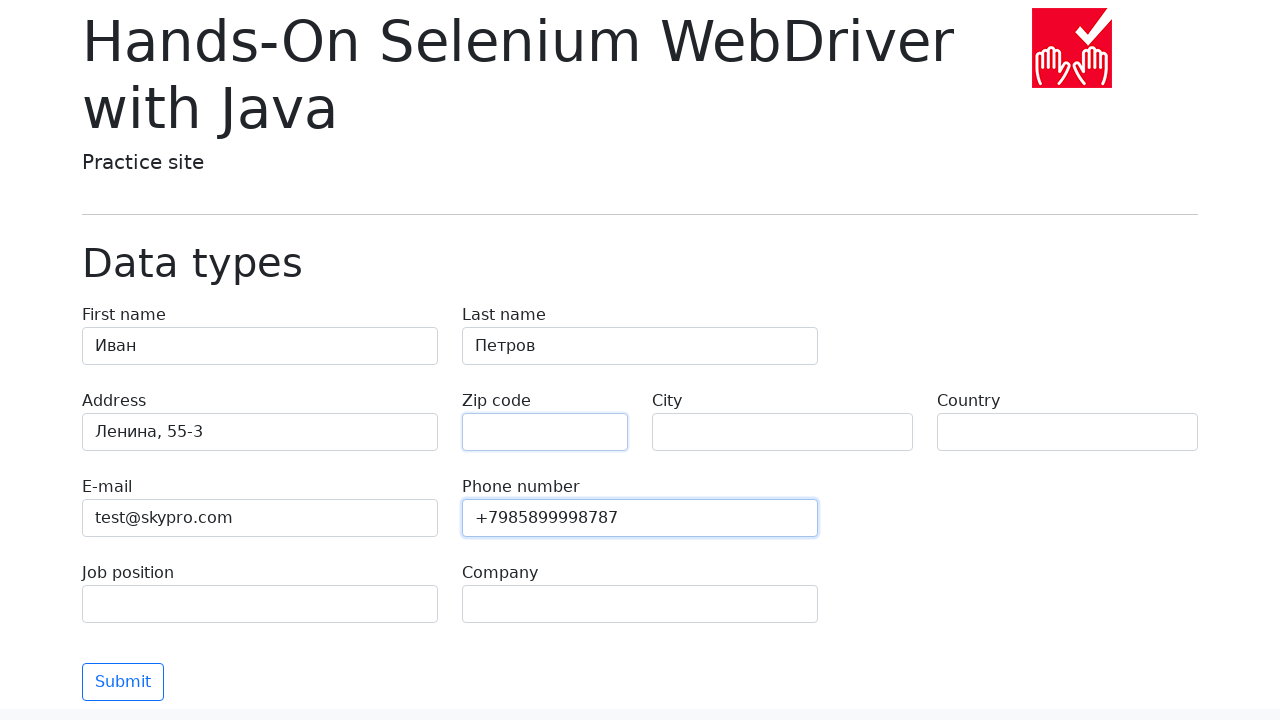

Filled city field with 'Москва' on input[name='city']
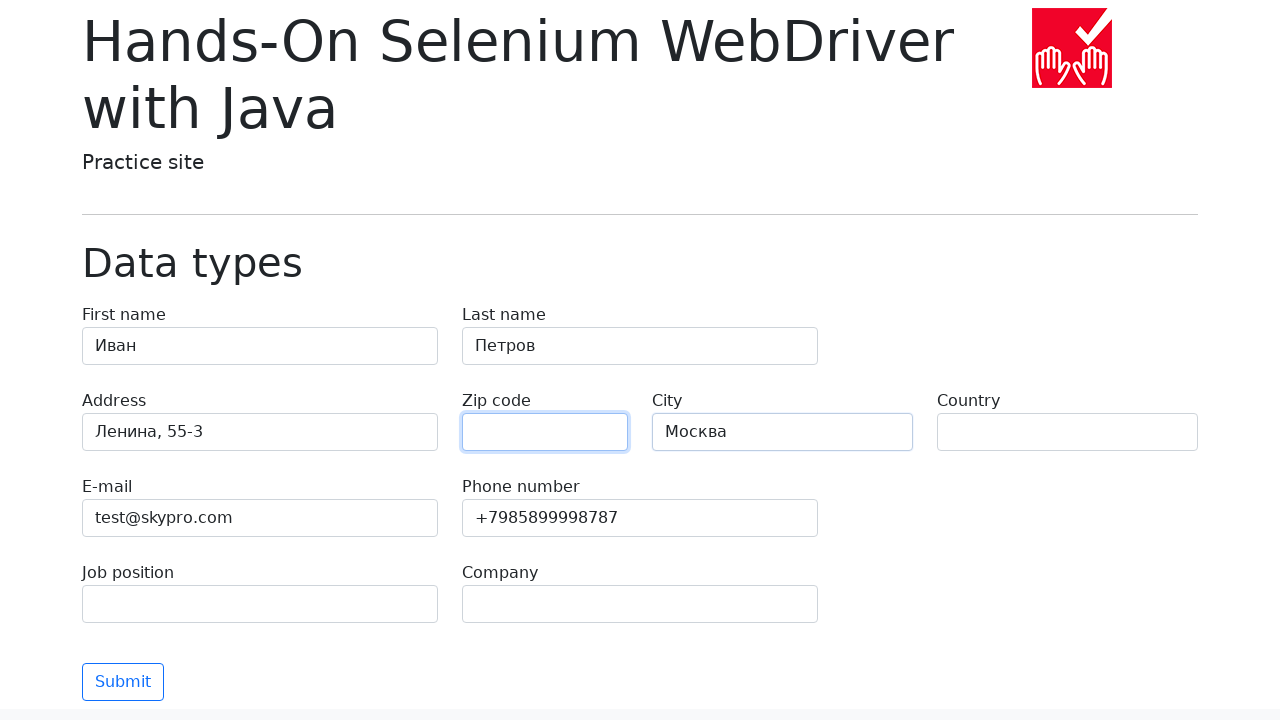

Filled country field with 'Россия' on input[name='country']
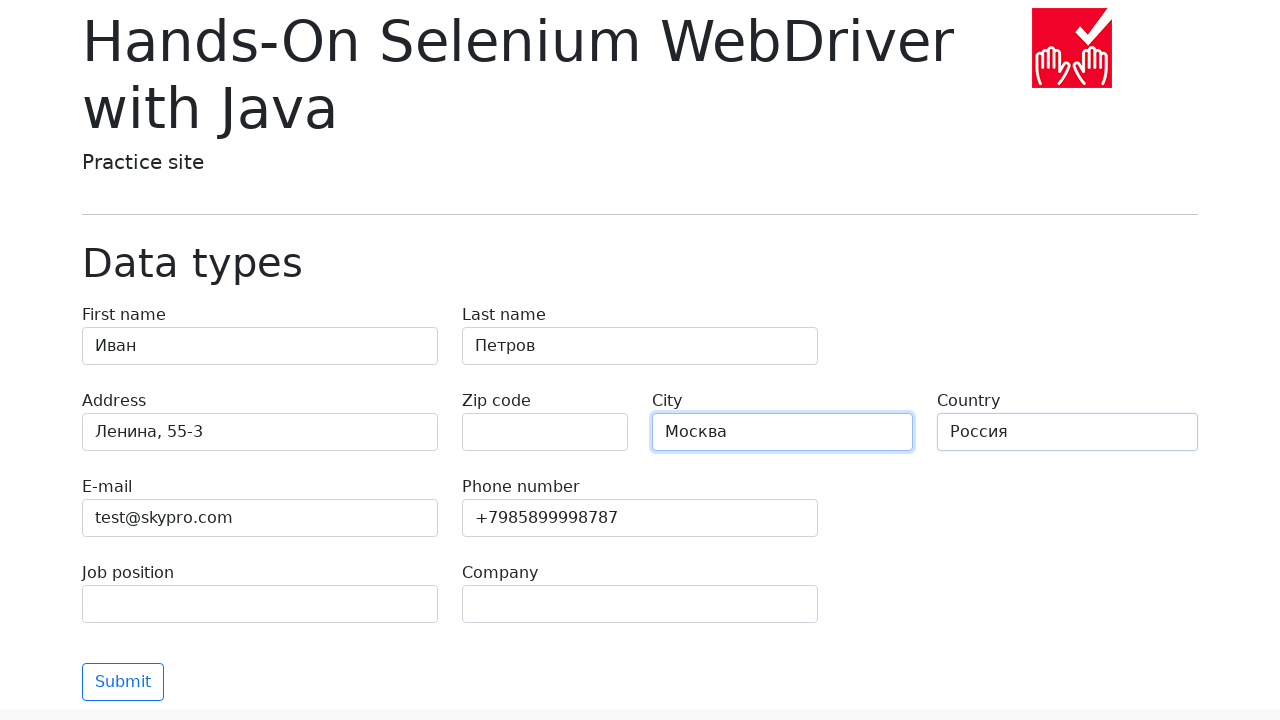

Filled job-position field with 'QA' on input[name='job-position']
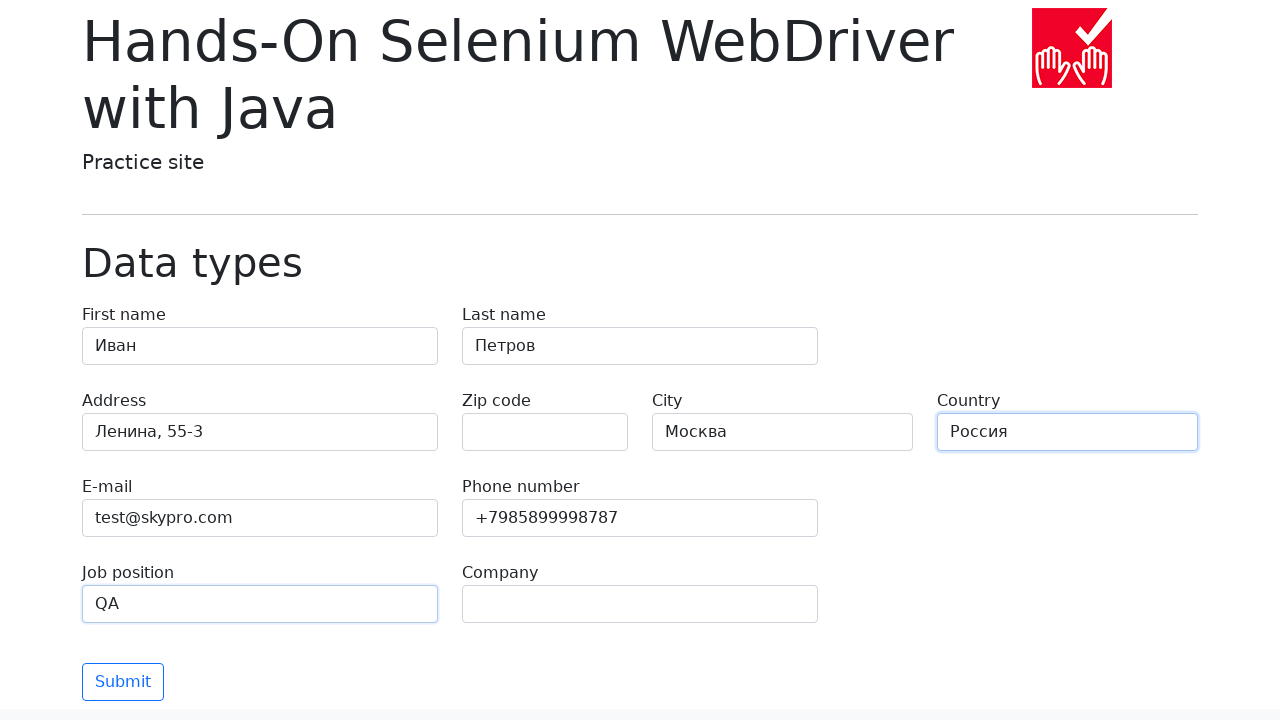

Filled company field with 'SkyPro' on input[name='company']
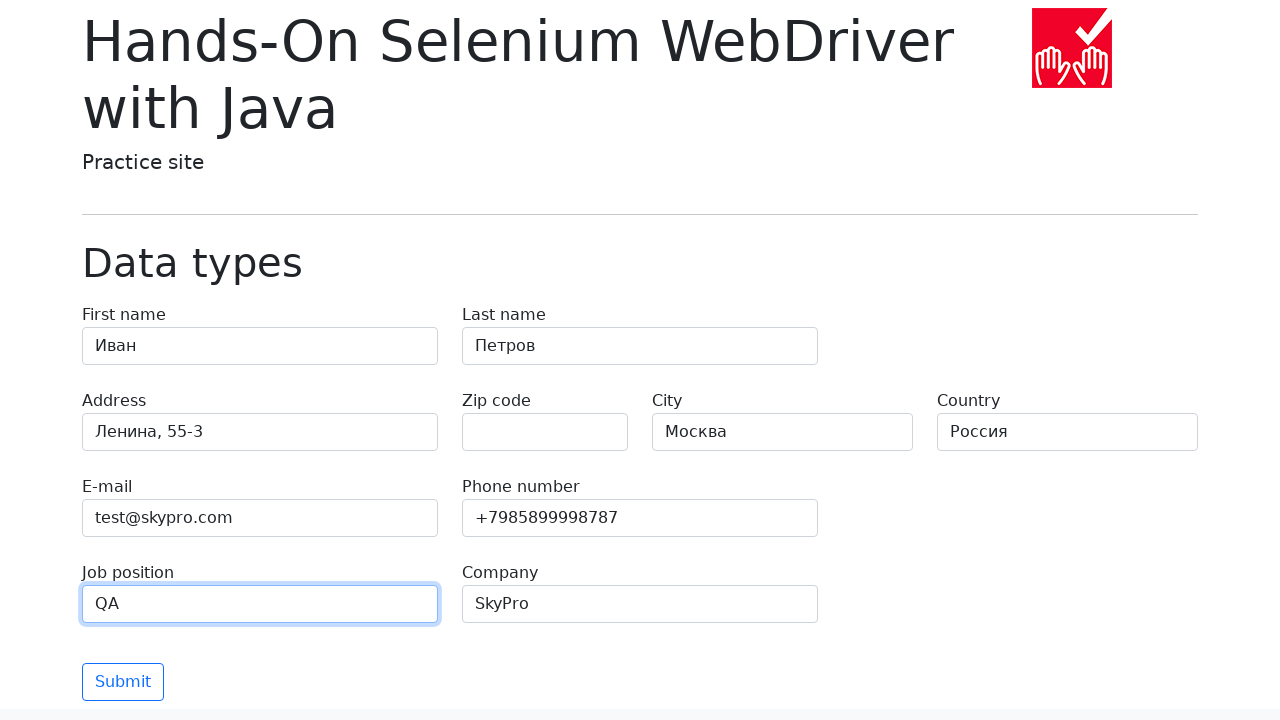

Clicked submit button to submit the form at (123, 682) on button[type='submit']
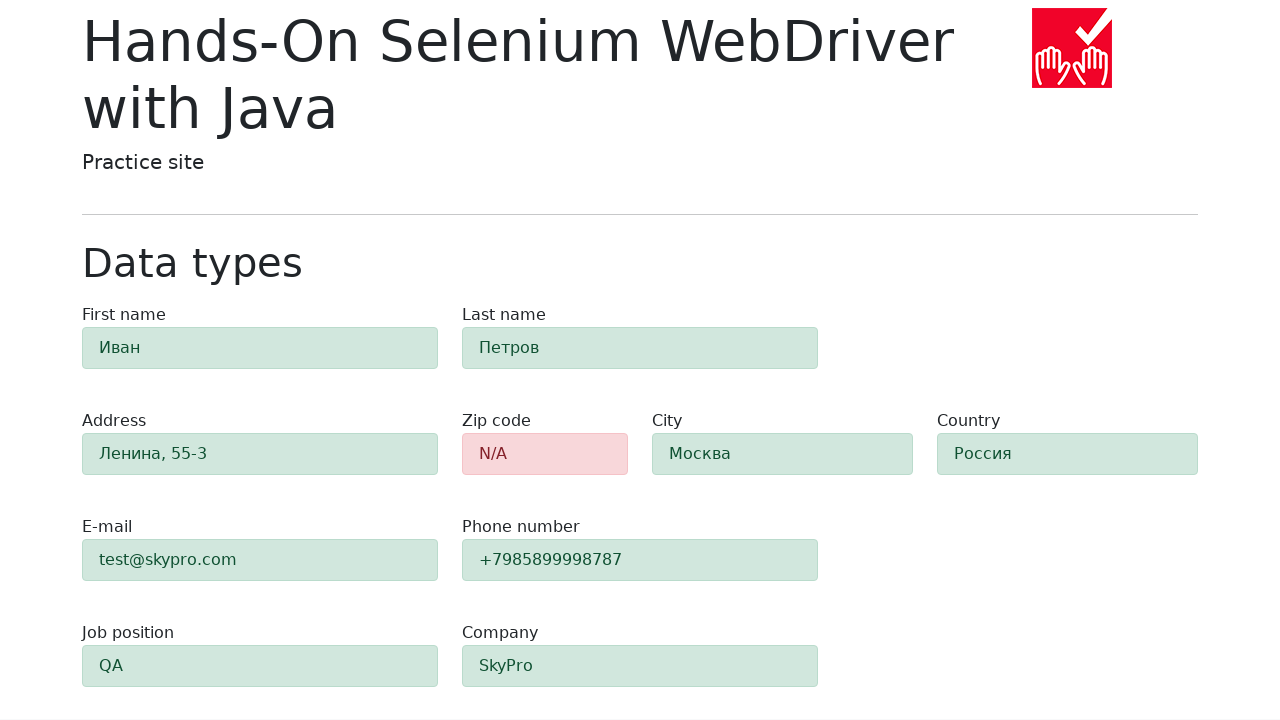

Waited for alert elements to appear after form submission
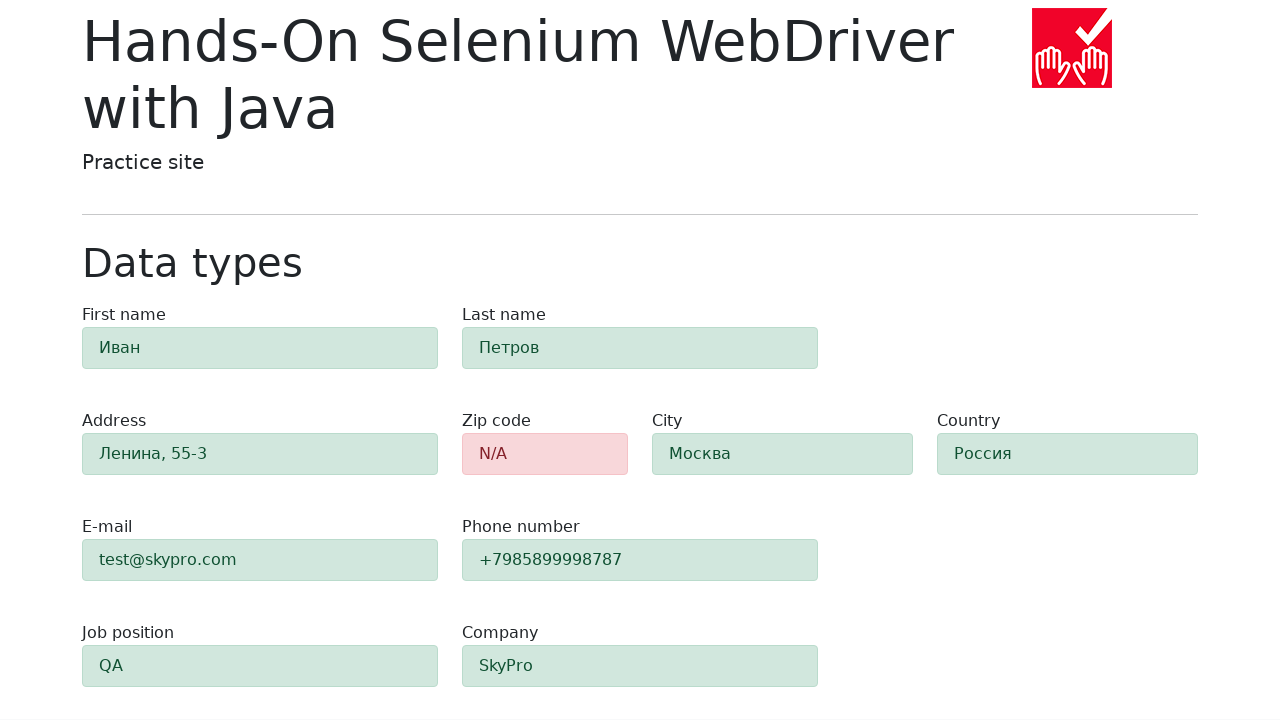

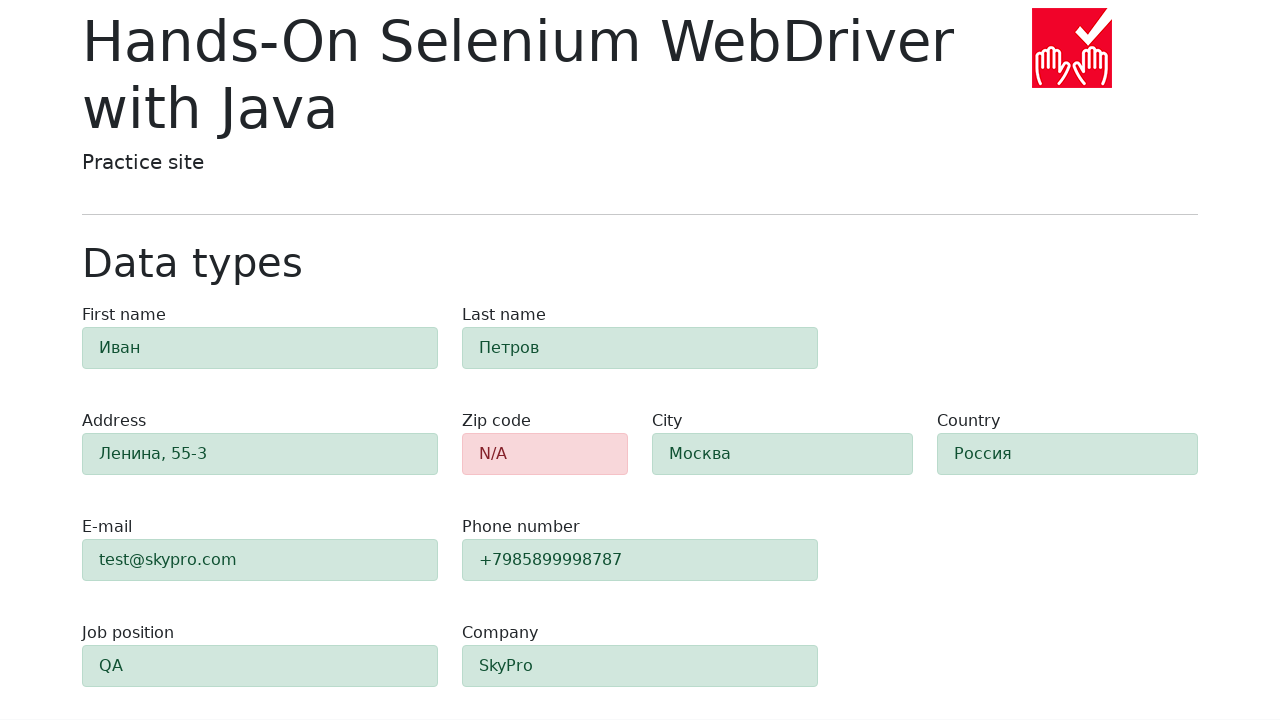